Tests that a todo item is removed when edited to an empty string

Starting URL: https://demo.playwright.dev/todomvc

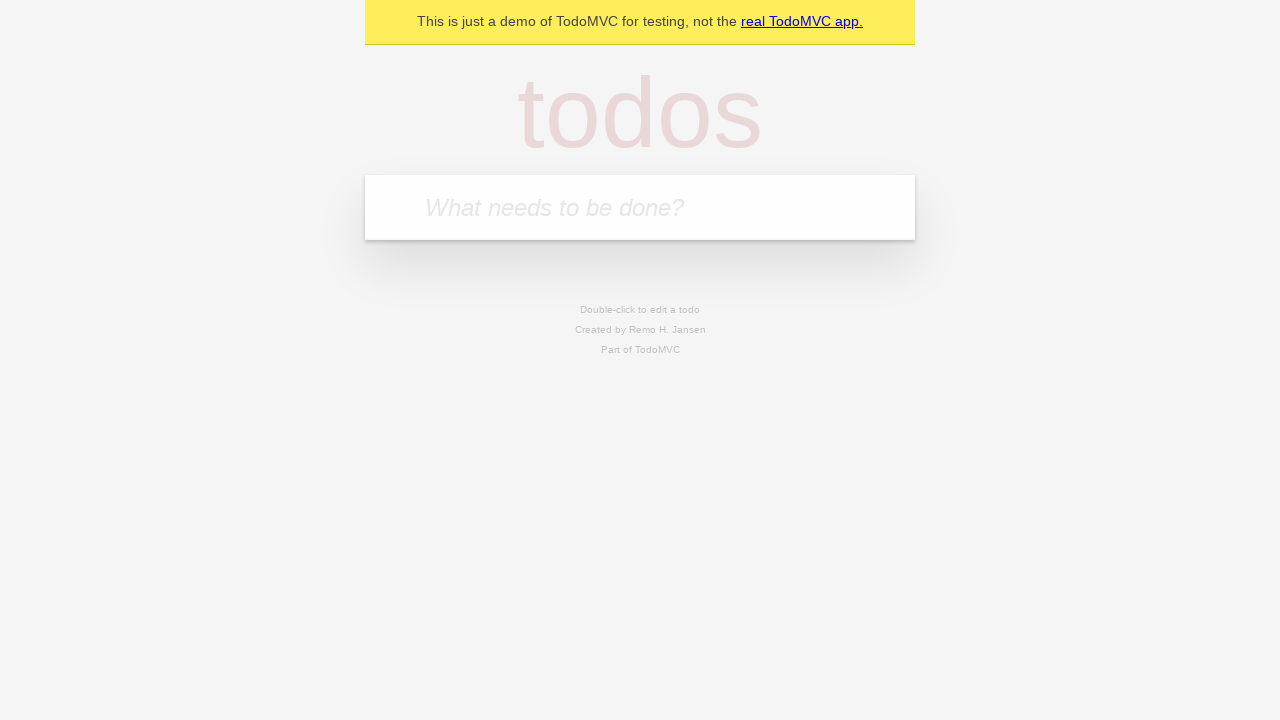

Filled todo input with 'buy some cheese' on internal:attr=[placeholder="What needs to be done?"i]
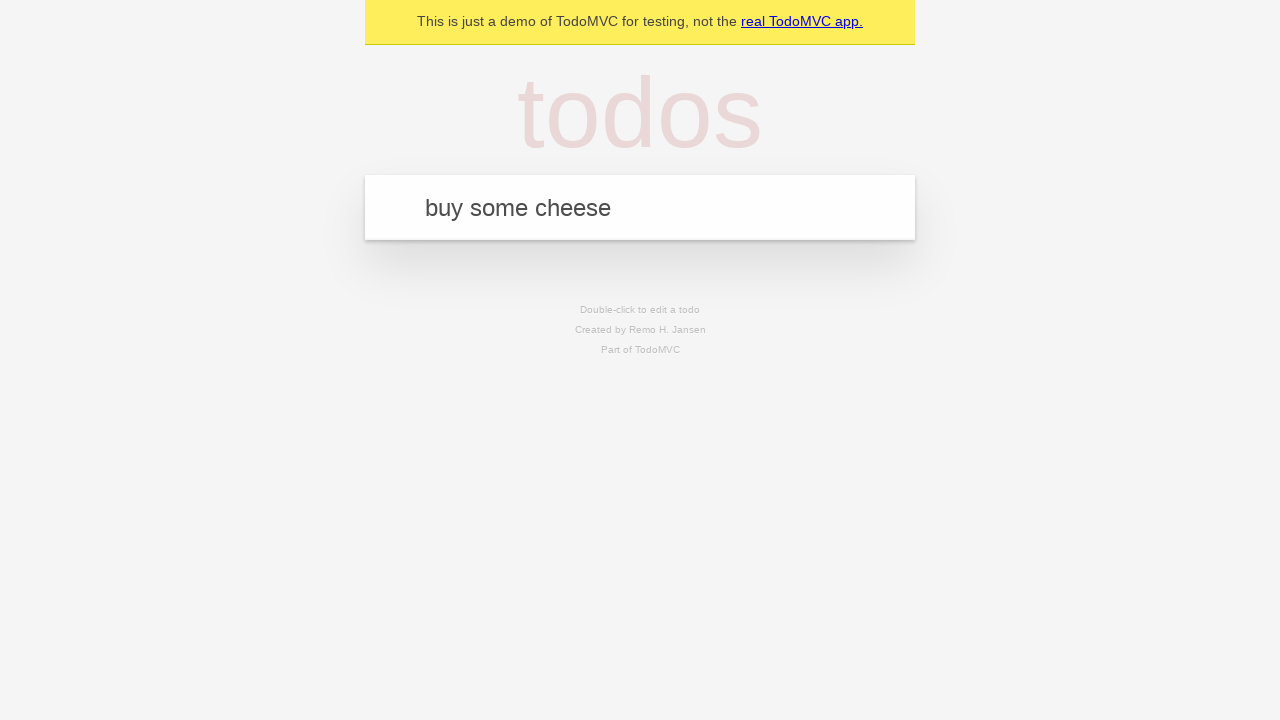

Pressed Enter to create first todo item on internal:attr=[placeholder="What needs to be done?"i]
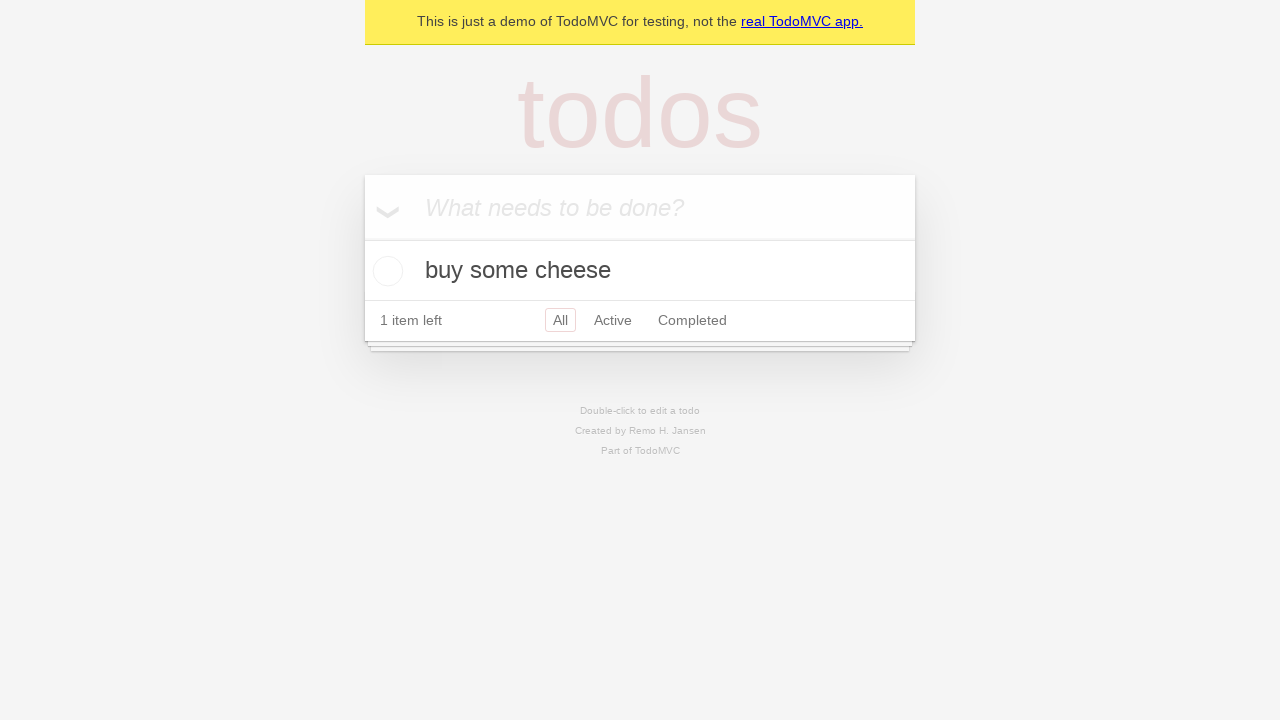

Filled todo input with 'feed the cat' on internal:attr=[placeholder="What needs to be done?"i]
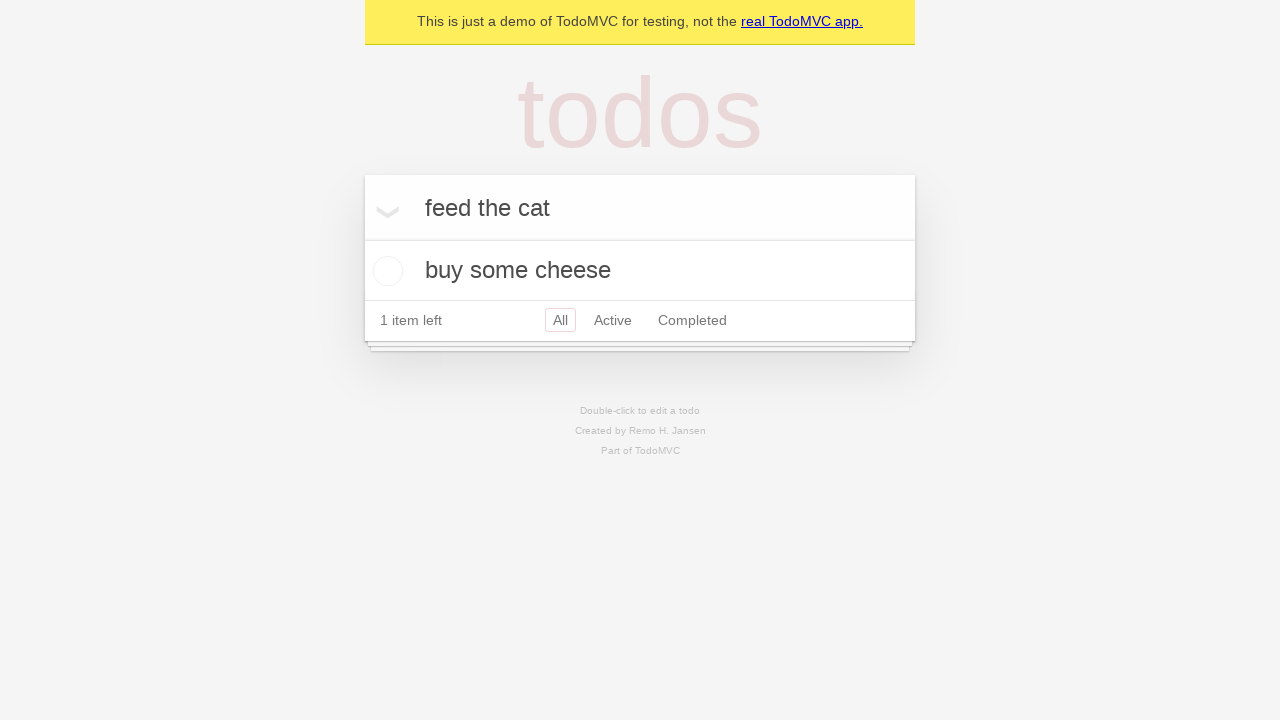

Pressed Enter to create second todo item on internal:attr=[placeholder="What needs to be done?"i]
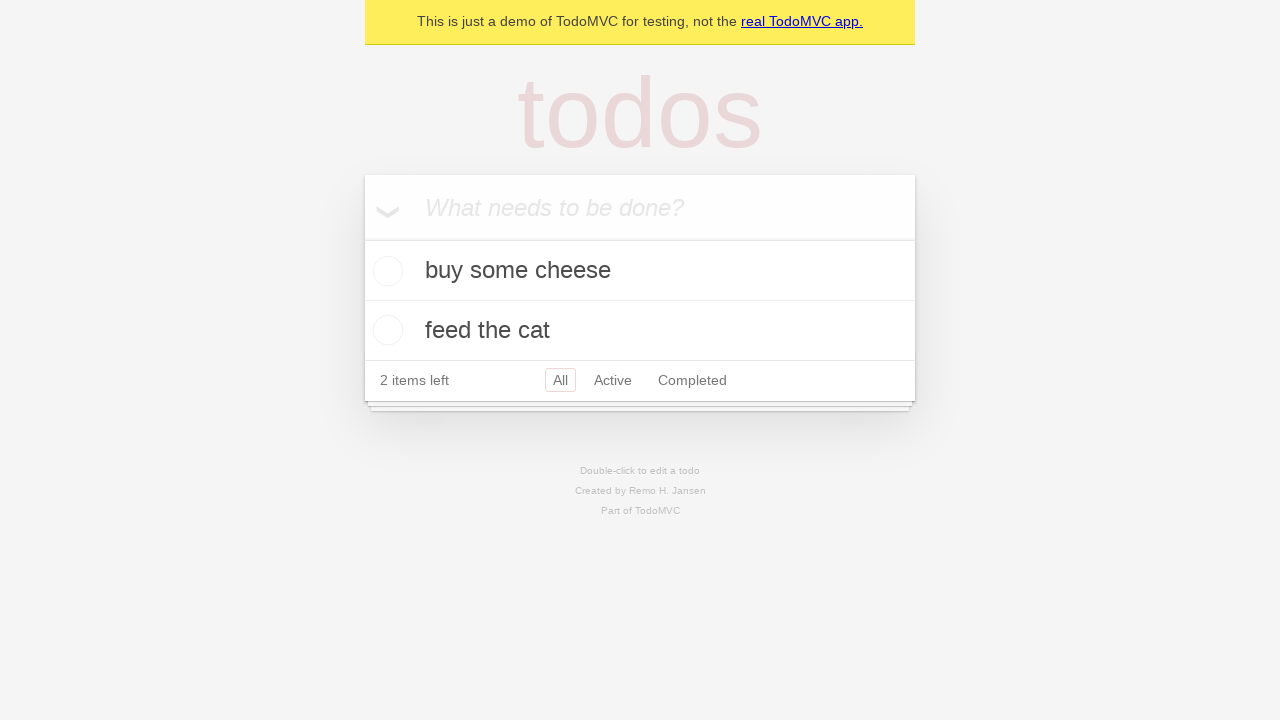

Filled todo input with 'book a doctors appointment' on internal:attr=[placeholder="What needs to be done?"i]
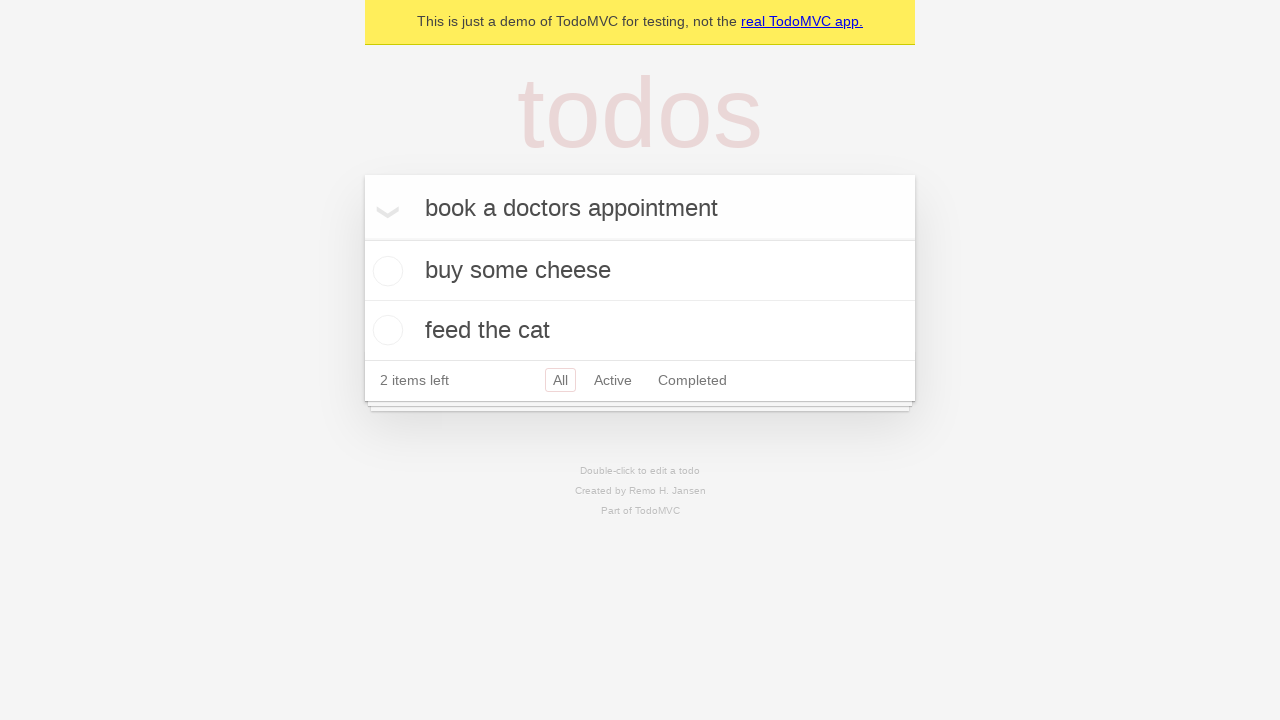

Pressed Enter to create third todo item on internal:attr=[placeholder="What needs to be done?"i]
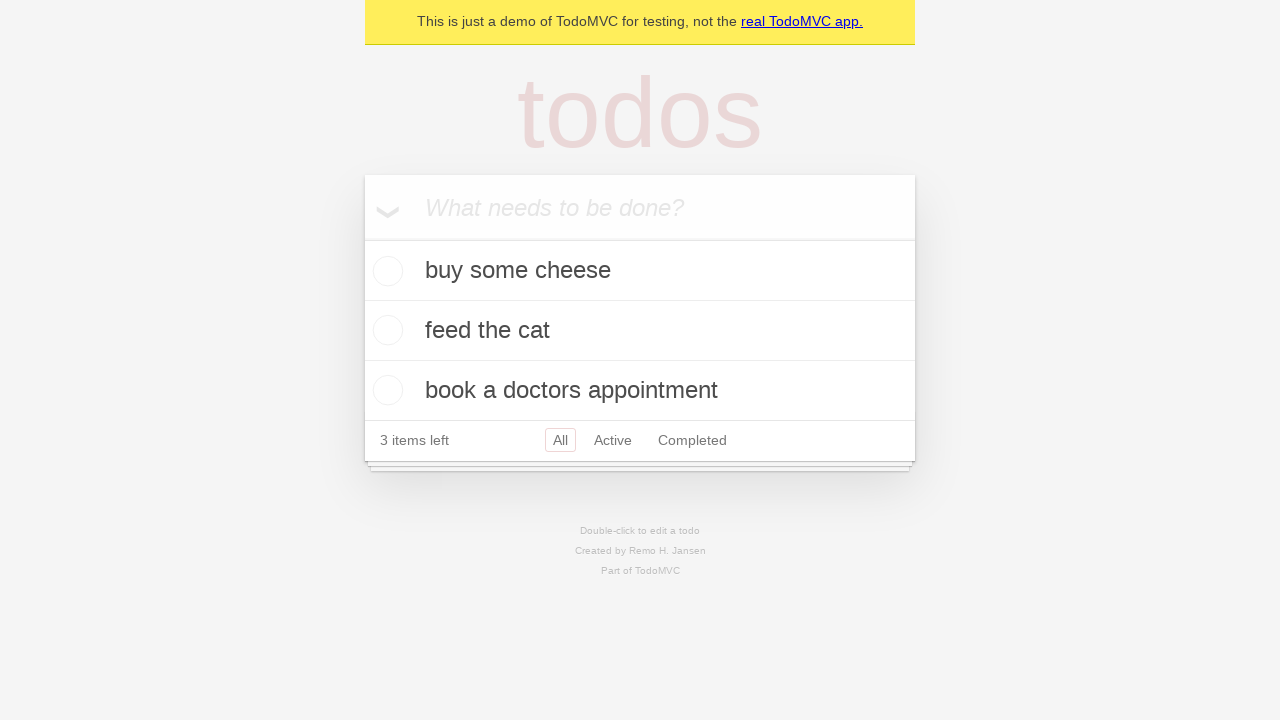

Double-clicked second todo item to enter edit mode at (640, 331) on internal:testid=[data-testid="todo-item"s] >> nth=1
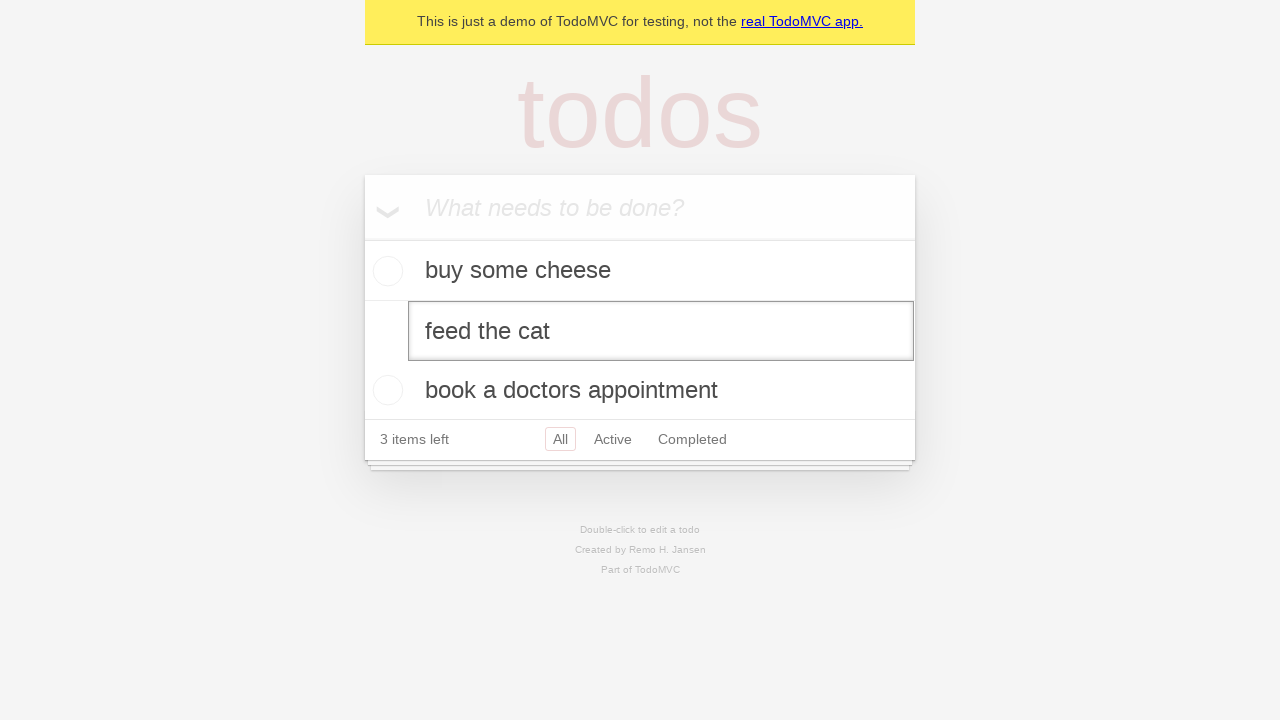

Cleared text in edit field by filling with empty string on internal:testid=[data-testid="todo-item"s] >> nth=1 >> internal:role=textbox[nam
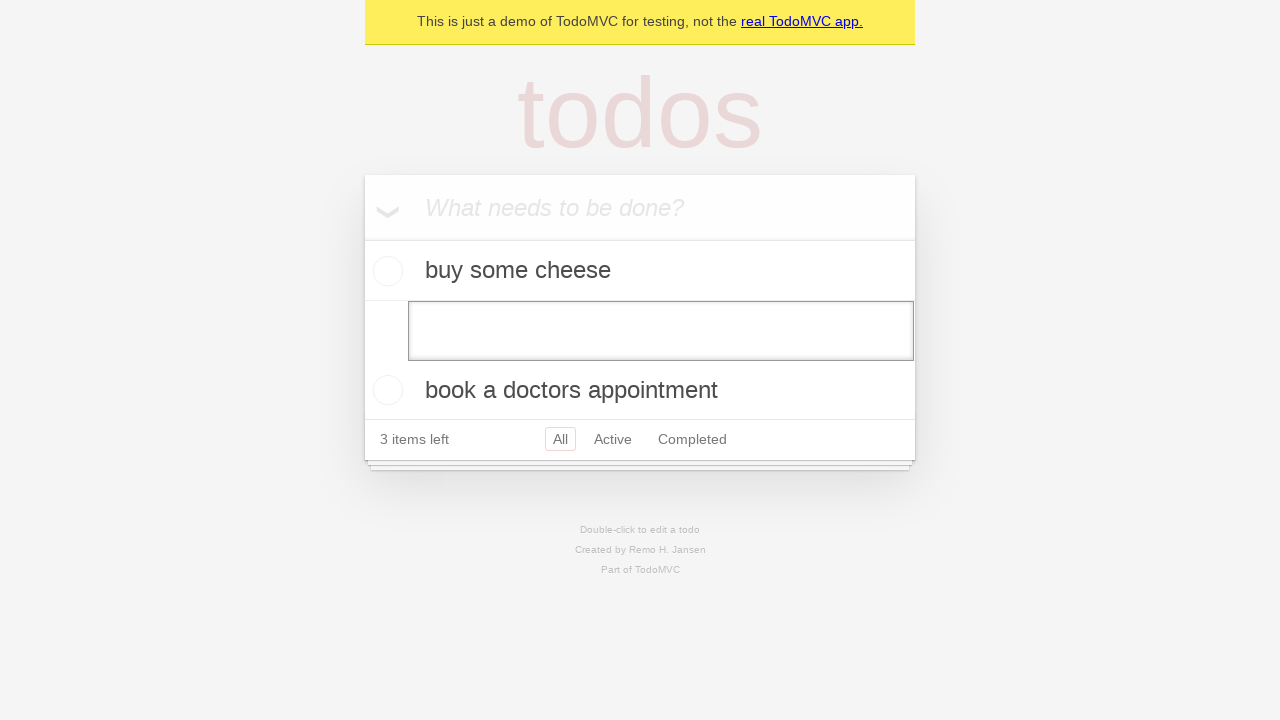

Pressed Enter to submit empty text, removing the todo item on internal:testid=[data-testid="todo-item"s] >> nth=1 >> internal:role=textbox[nam
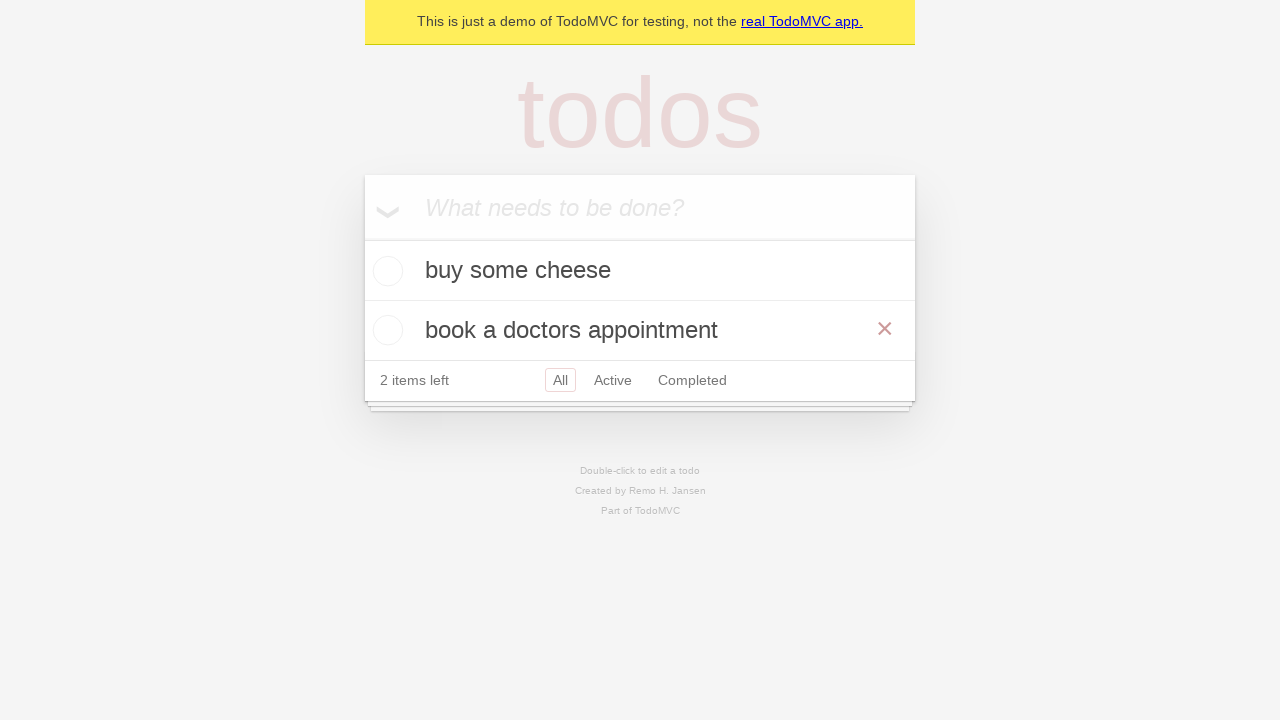

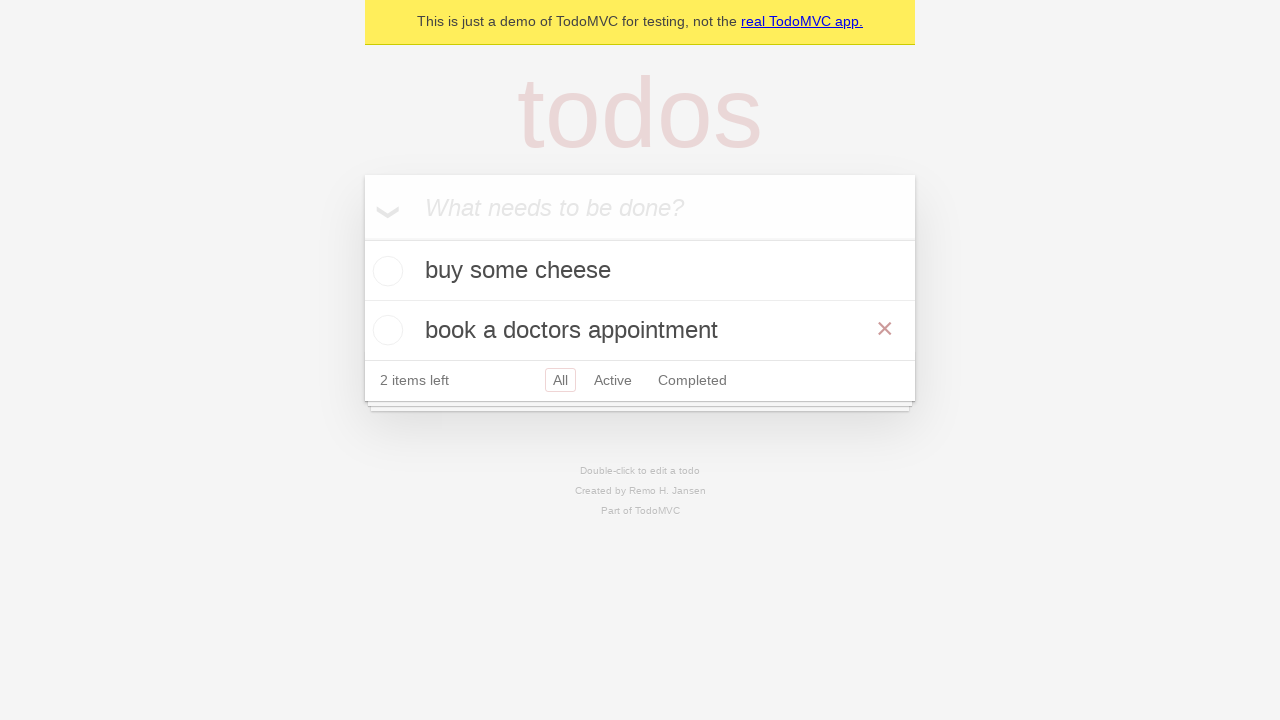